Tests the resizable widget on jQueryUI by switching to an iframe and performing a drag-and-drop action to resize an element

Starting URL: https://jqueryui.com/resizable/

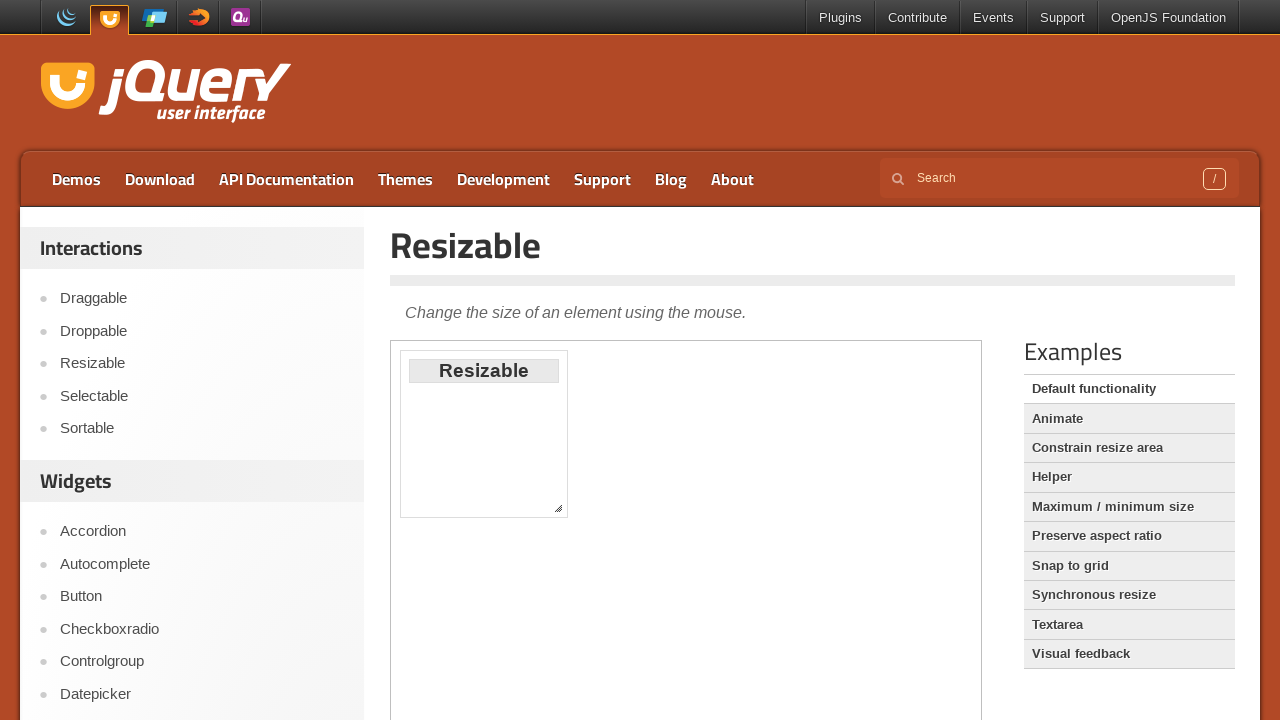

Navigated to jQuery UI resizable demo page
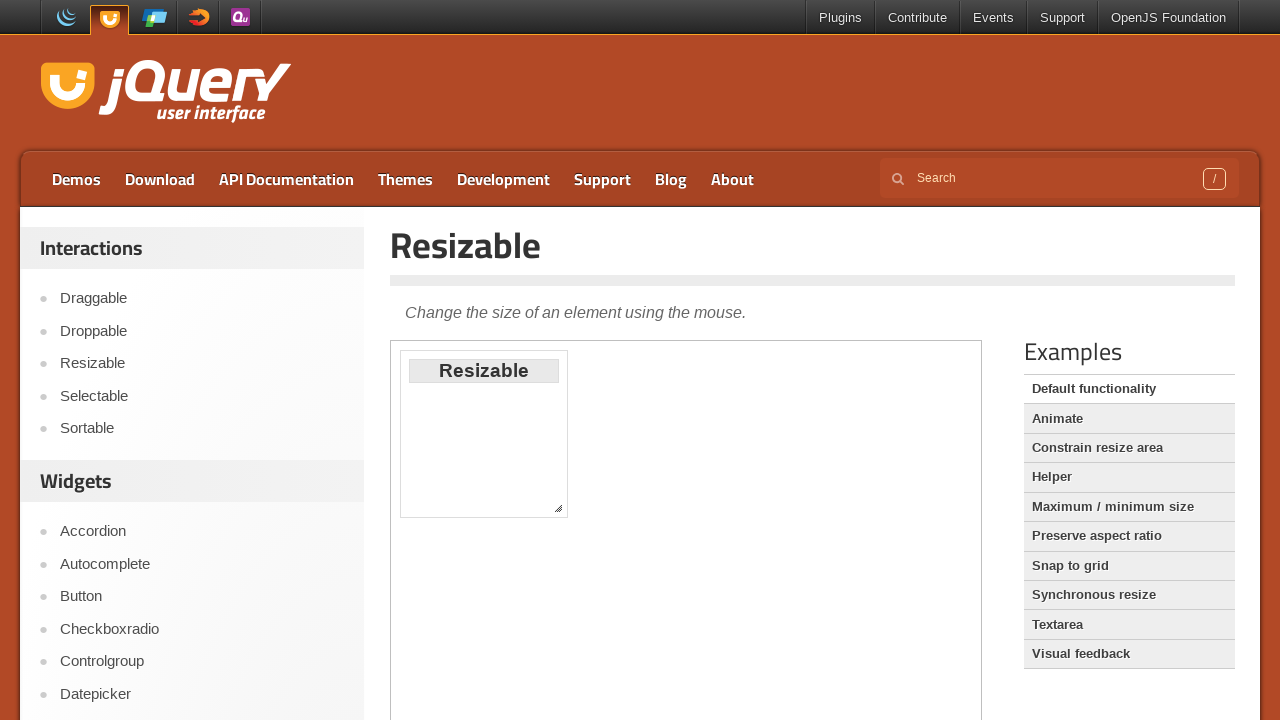

Located the iframe containing the resizable widget
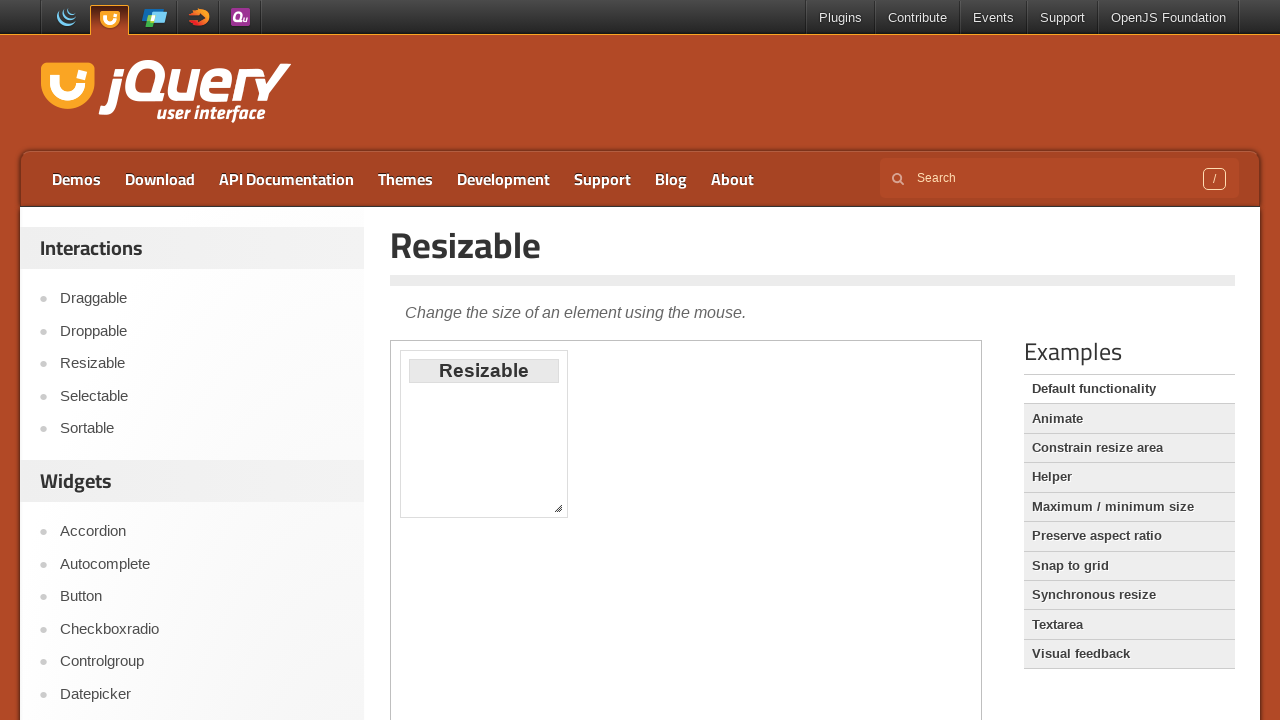

Located the resize handle in the bottom-right corner
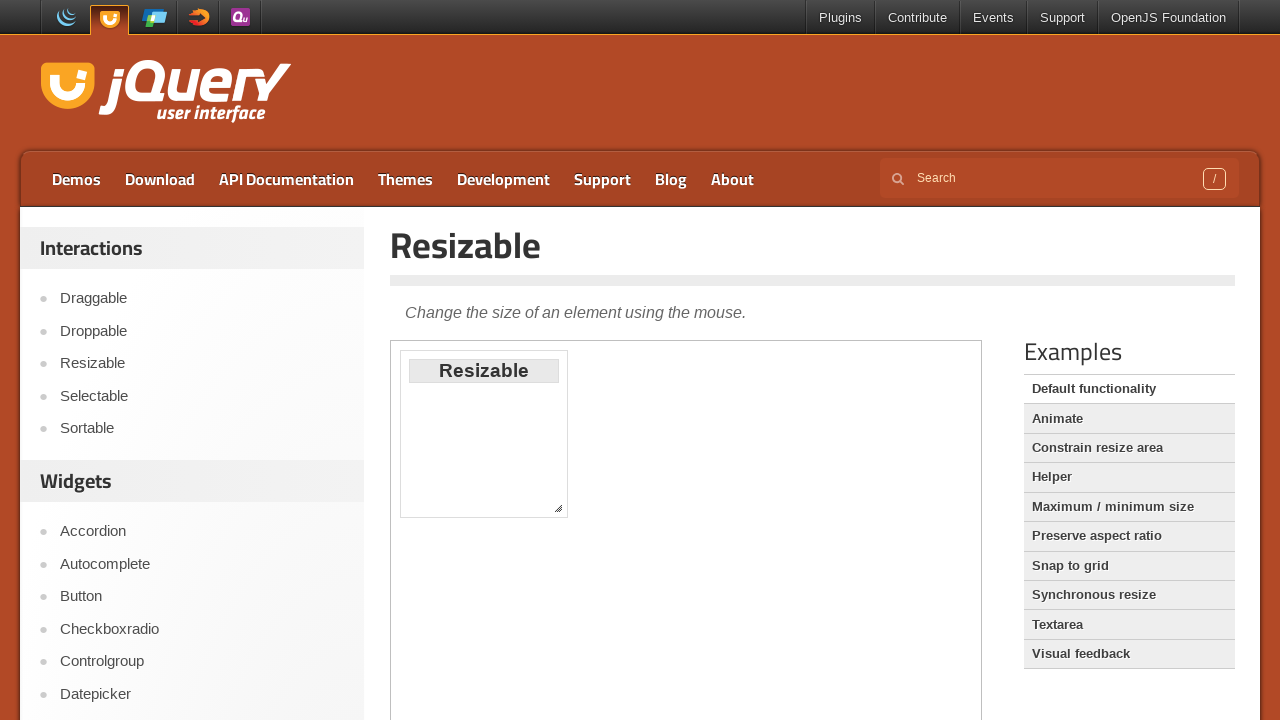

Retrieved bounding box coordinates of the resize handle
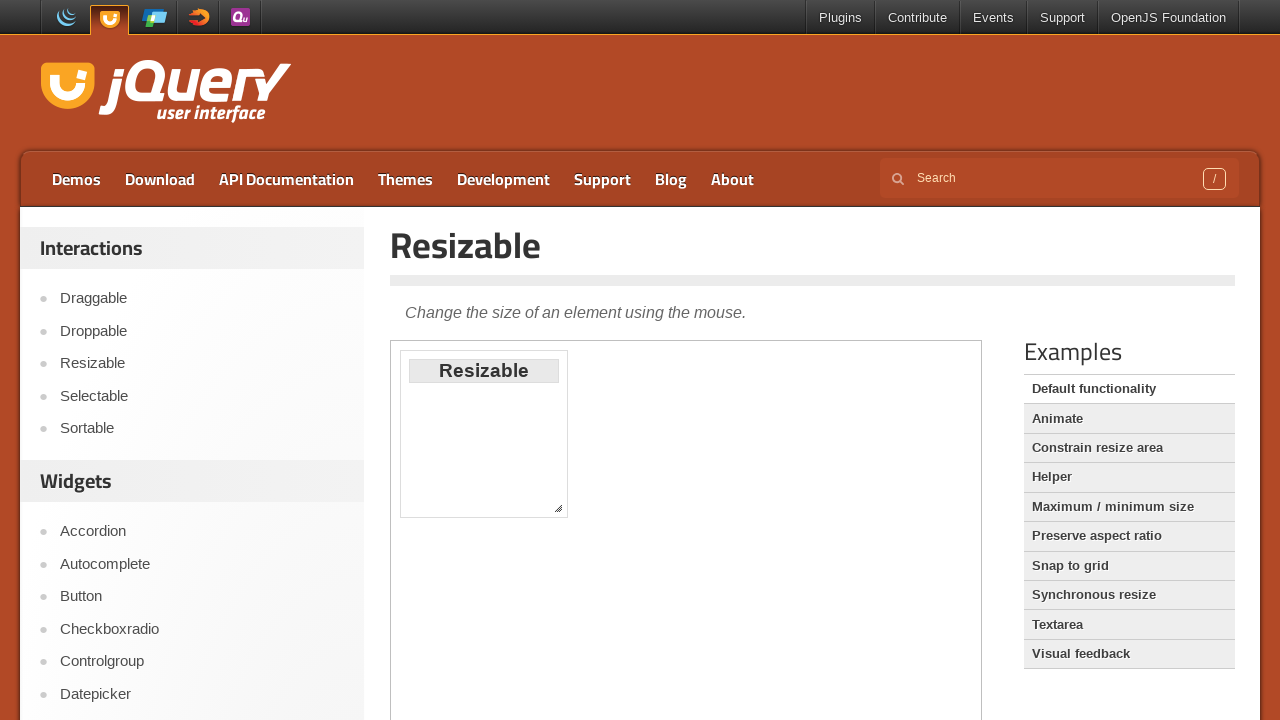

Moved mouse to the center of the resize handle at (558, 508)
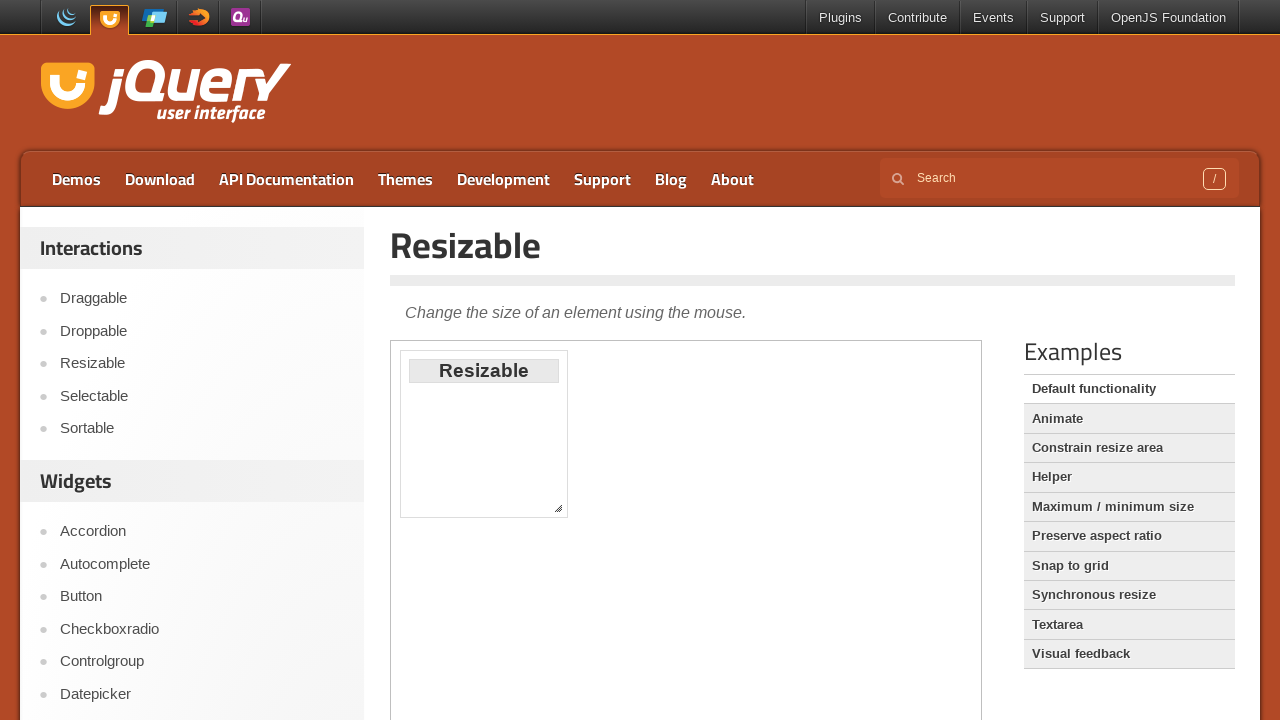

Pressed down the mouse button to begin dragging at (558, 508)
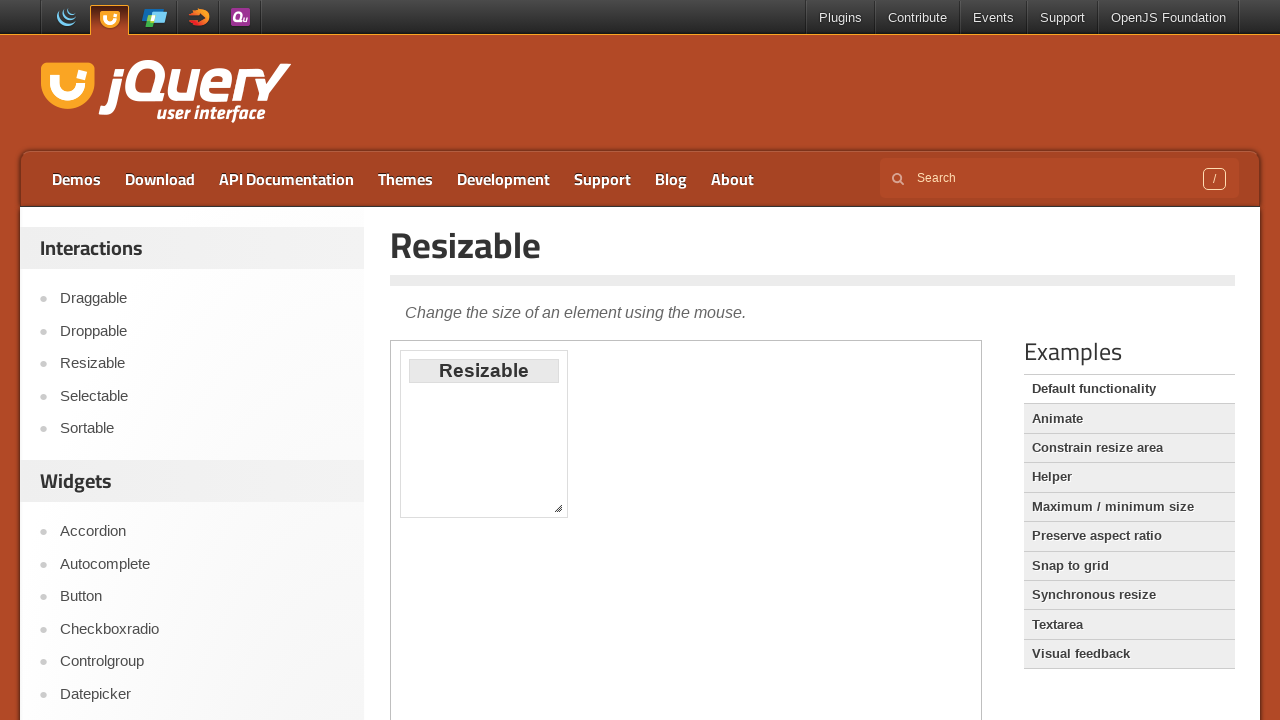

Dragged resize handle 200px right and 150px down at (758, 658)
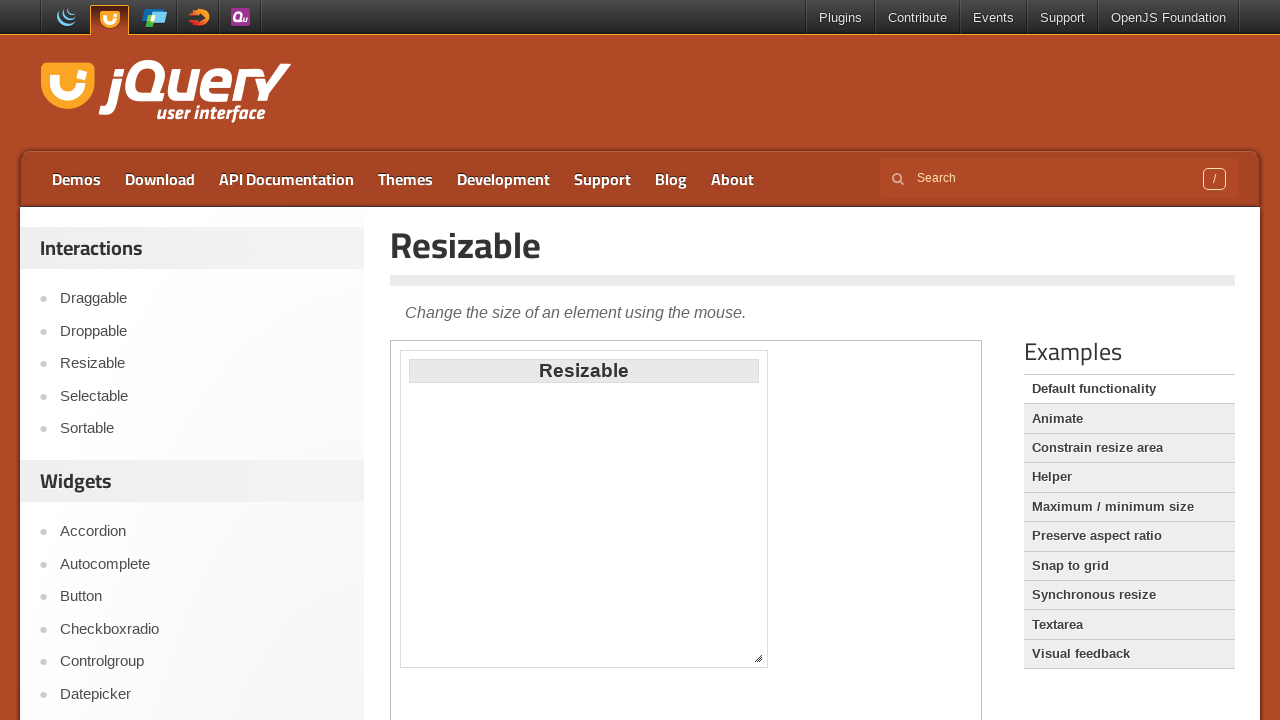

Released the mouse button to complete the resize action at (758, 658)
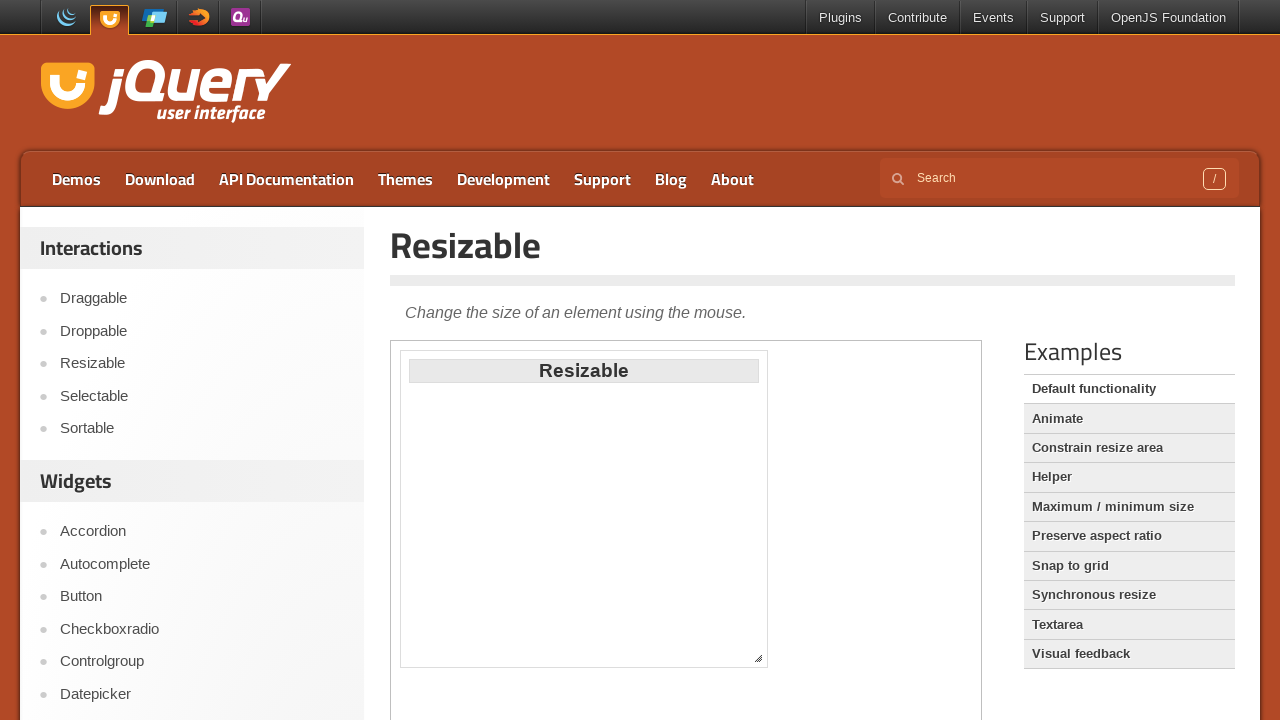

Waited for the resize animation to complete
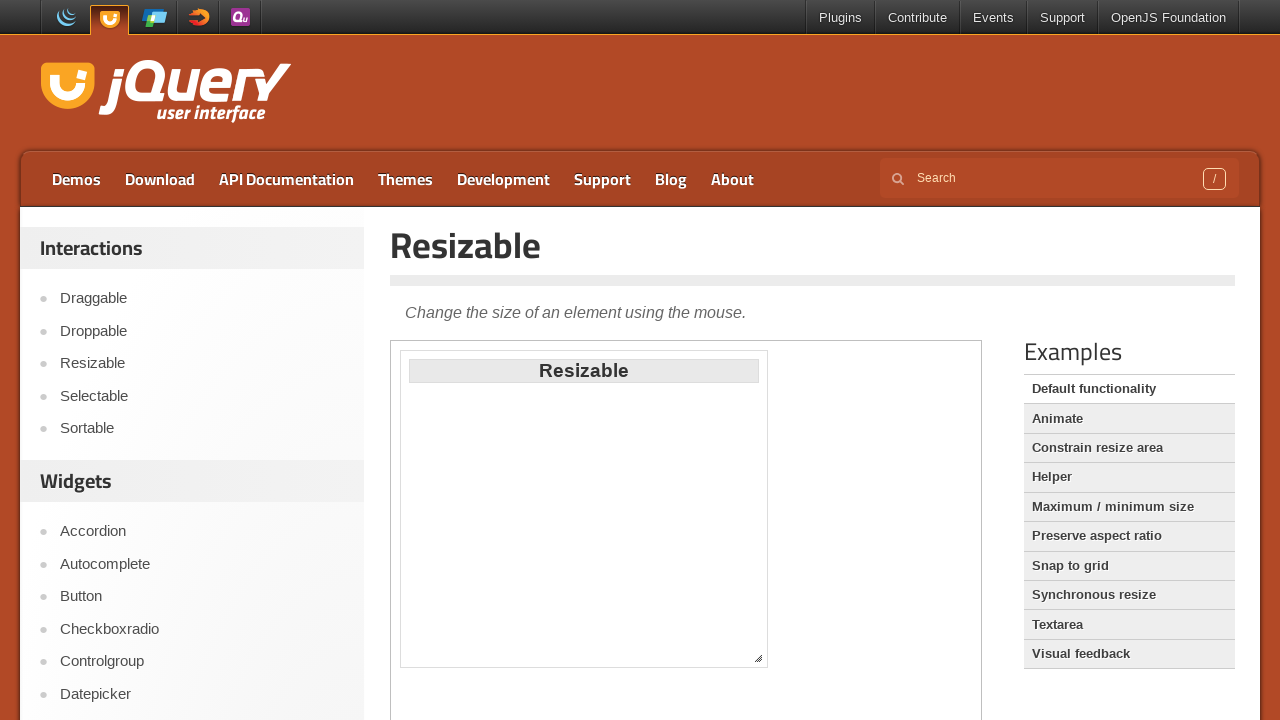

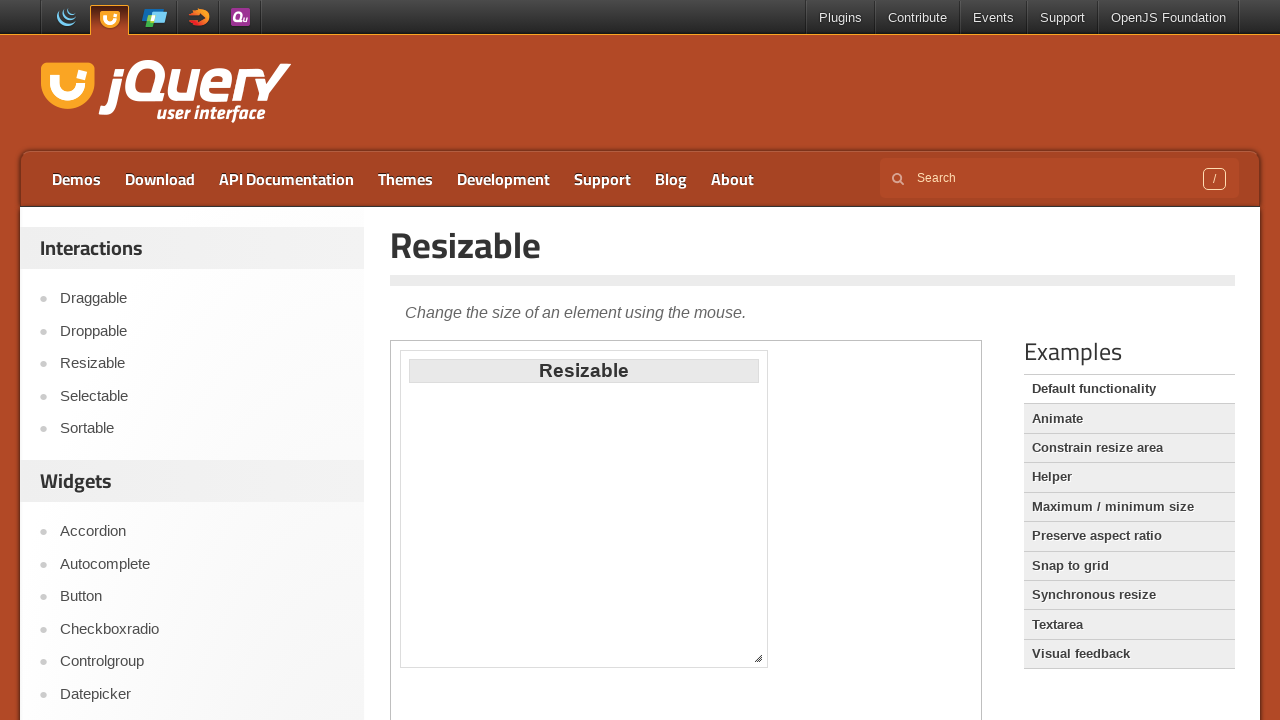